Navigates to the Rahul Shetty Academy Selenium Practice e-commerce page and verifies it loads successfully

Starting URL: https://www.rahulshettyacademy.com/seleniumPractise/

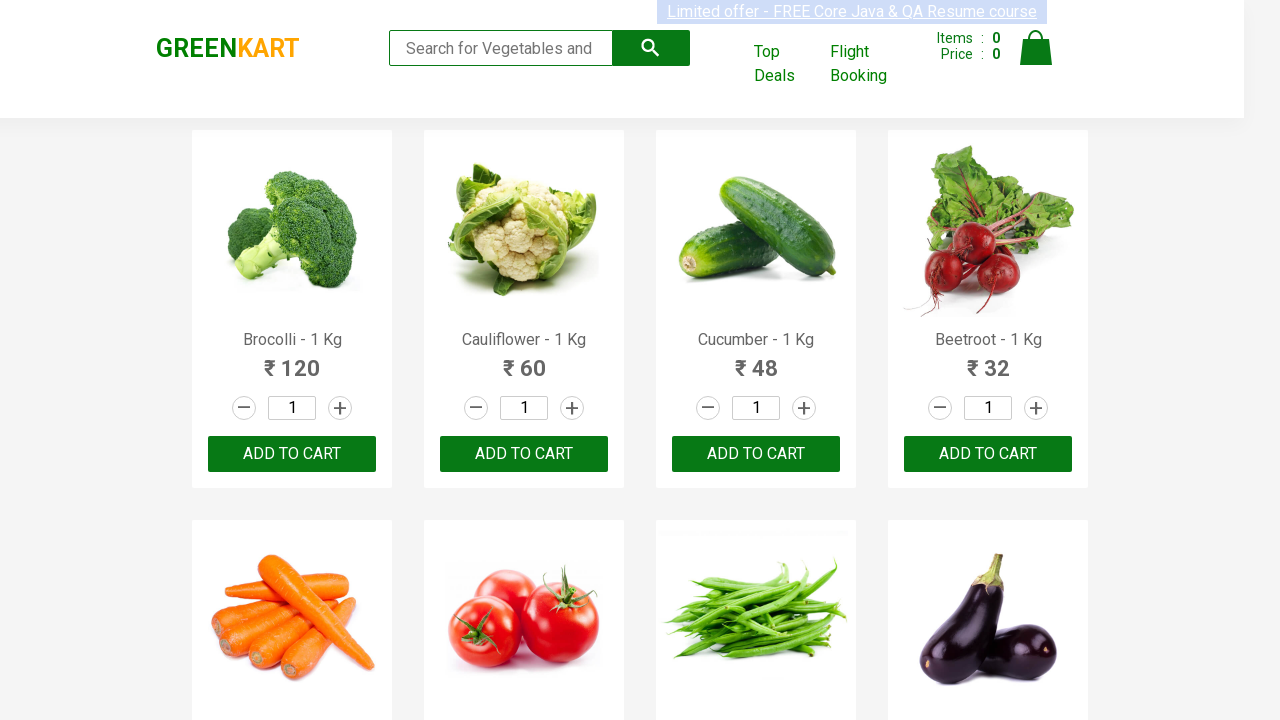

Waited for page DOM content to load
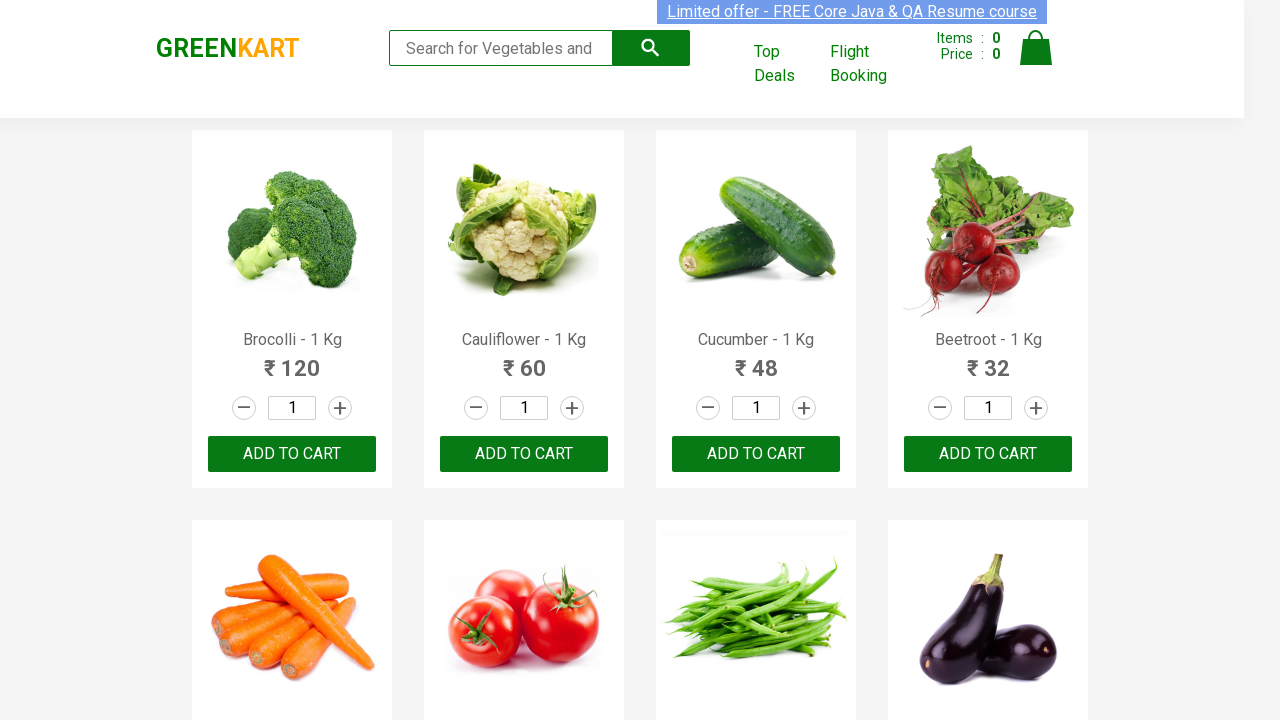

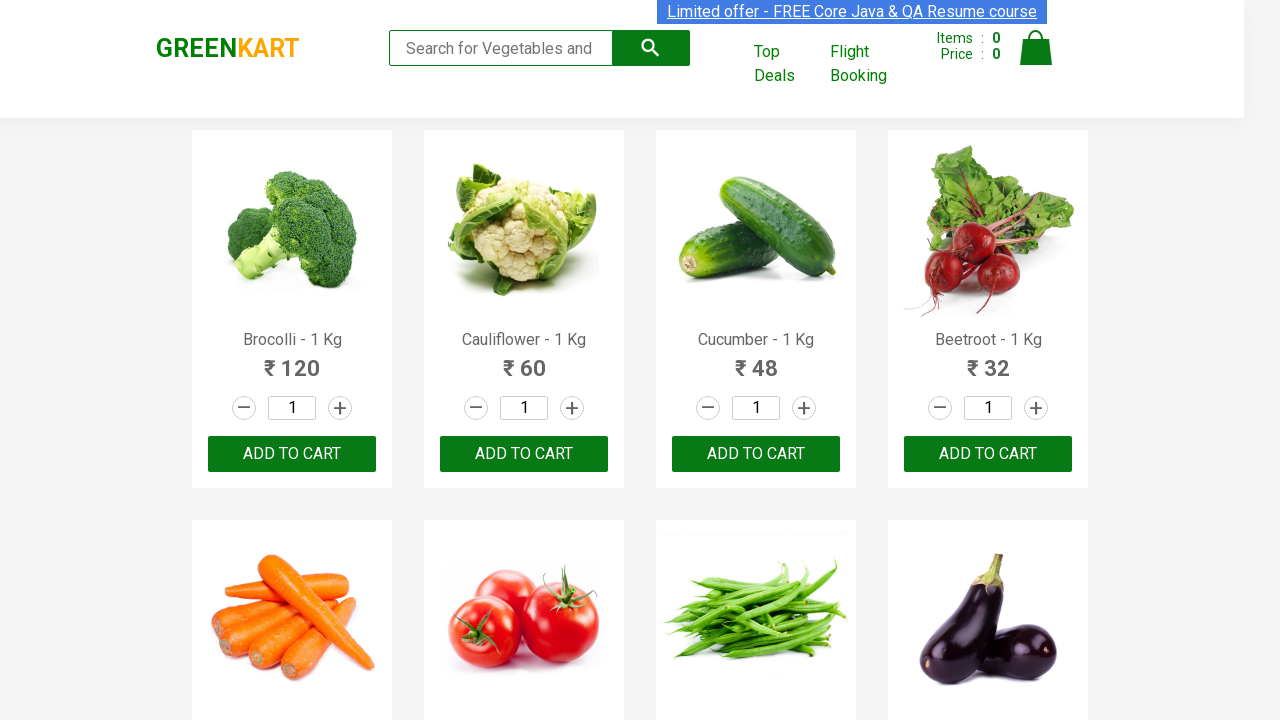